Tests that the toggle-all checkbox state updates when individual items are completed or cleared.

Starting URL: https://demo.playwright.dev/todomvc

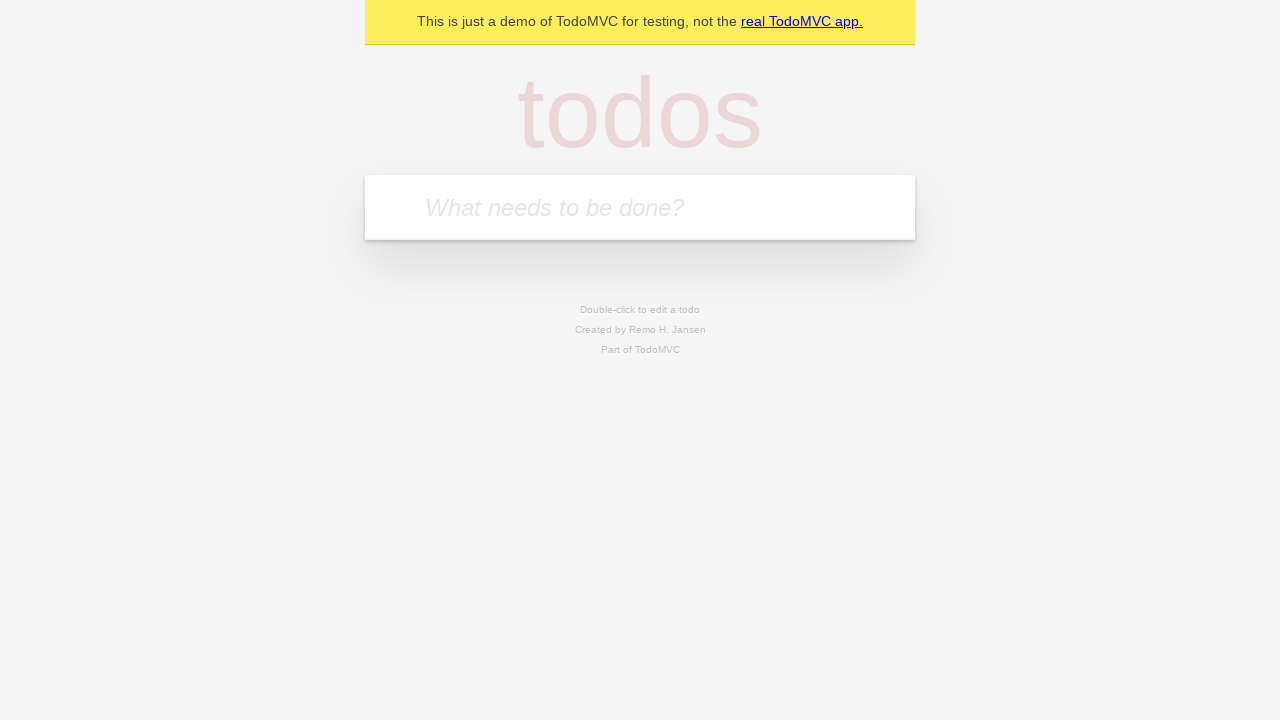

Filled input field with first todo 'buy some cheese' on internal:attr=[placeholder="What needs to be done?"i]
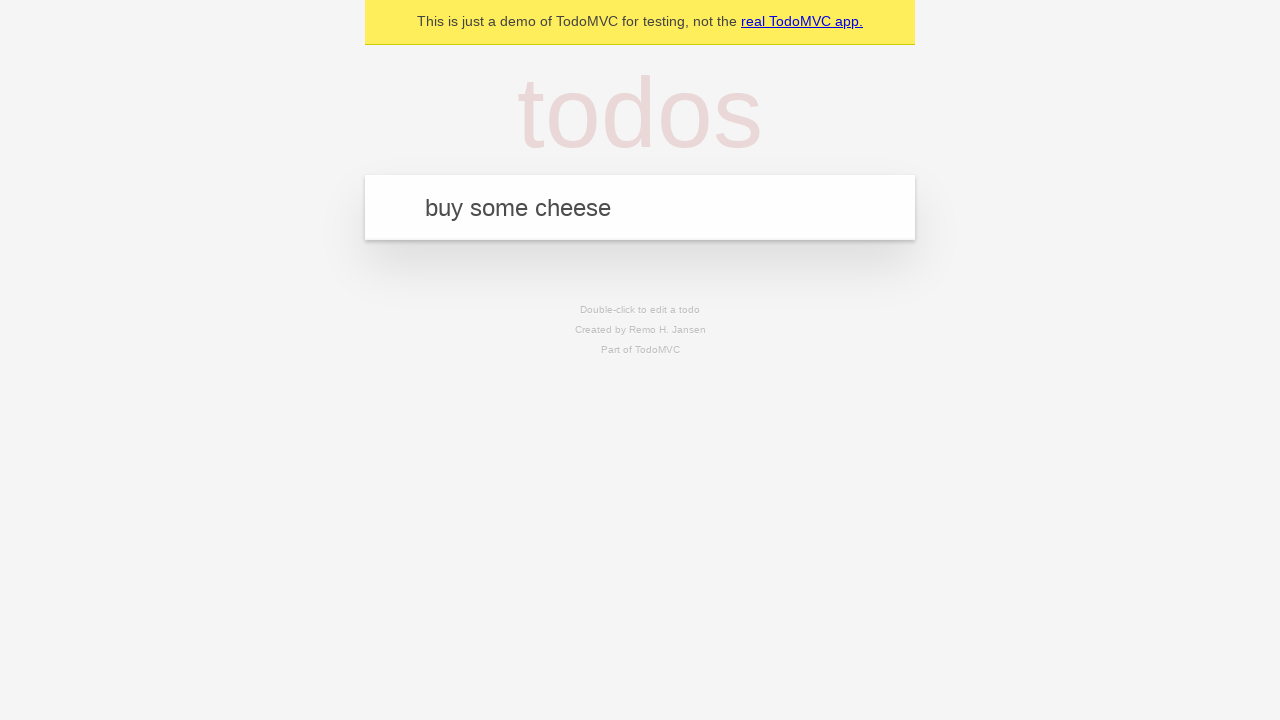

Pressed Enter to add first todo on internal:attr=[placeholder="What needs to be done?"i]
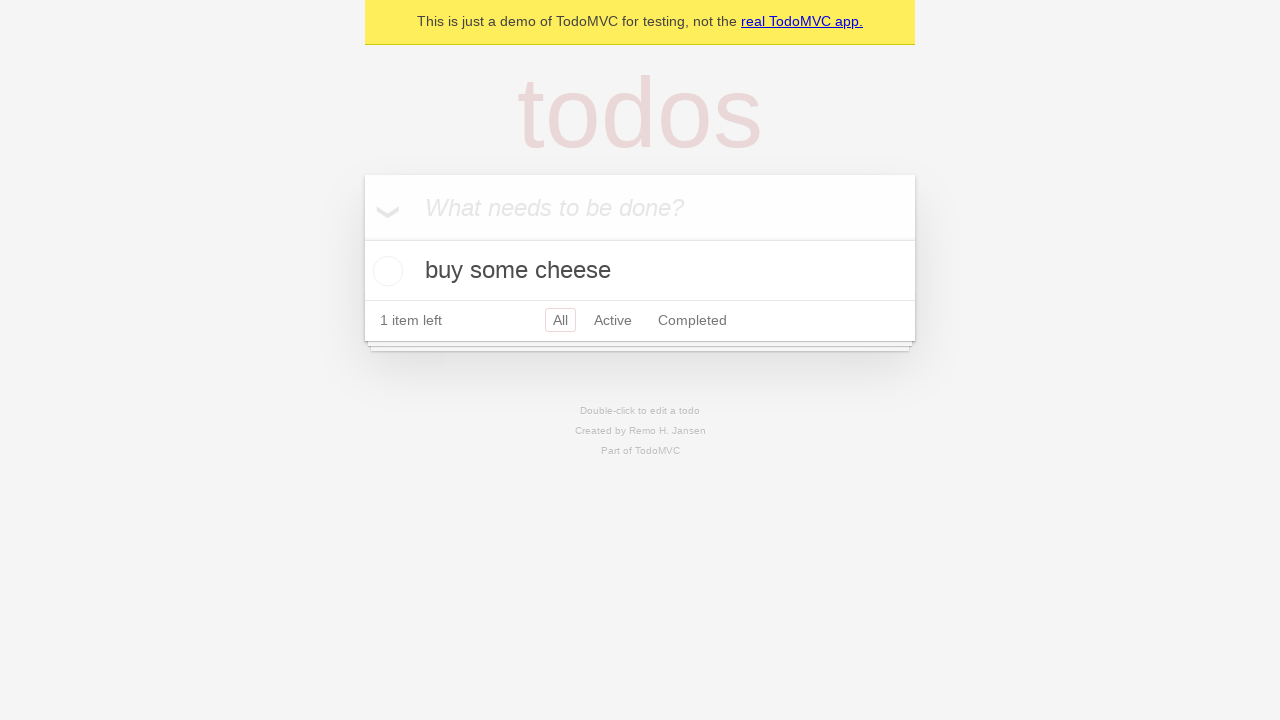

Filled input field with second todo 'feed the cat' on internal:attr=[placeholder="What needs to be done?"i]
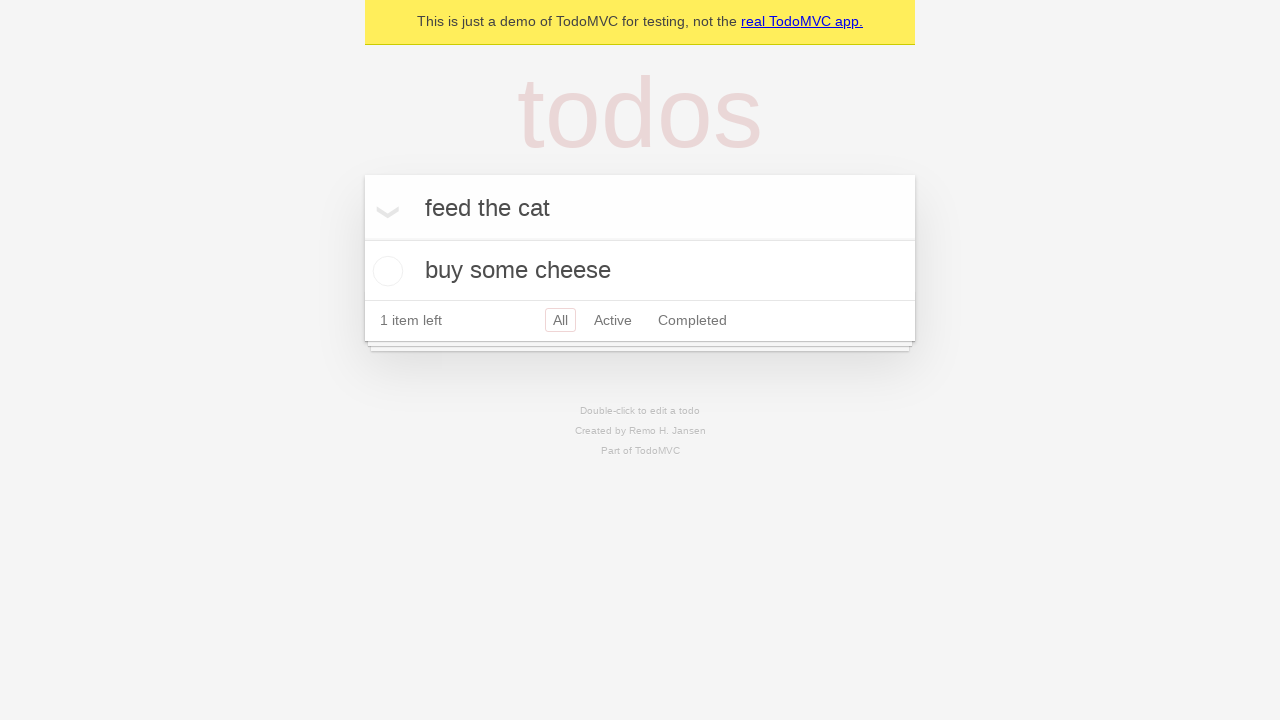

Pressed Enter to add second todo on internal:attr=[placeholder="What needs to be done?"i]
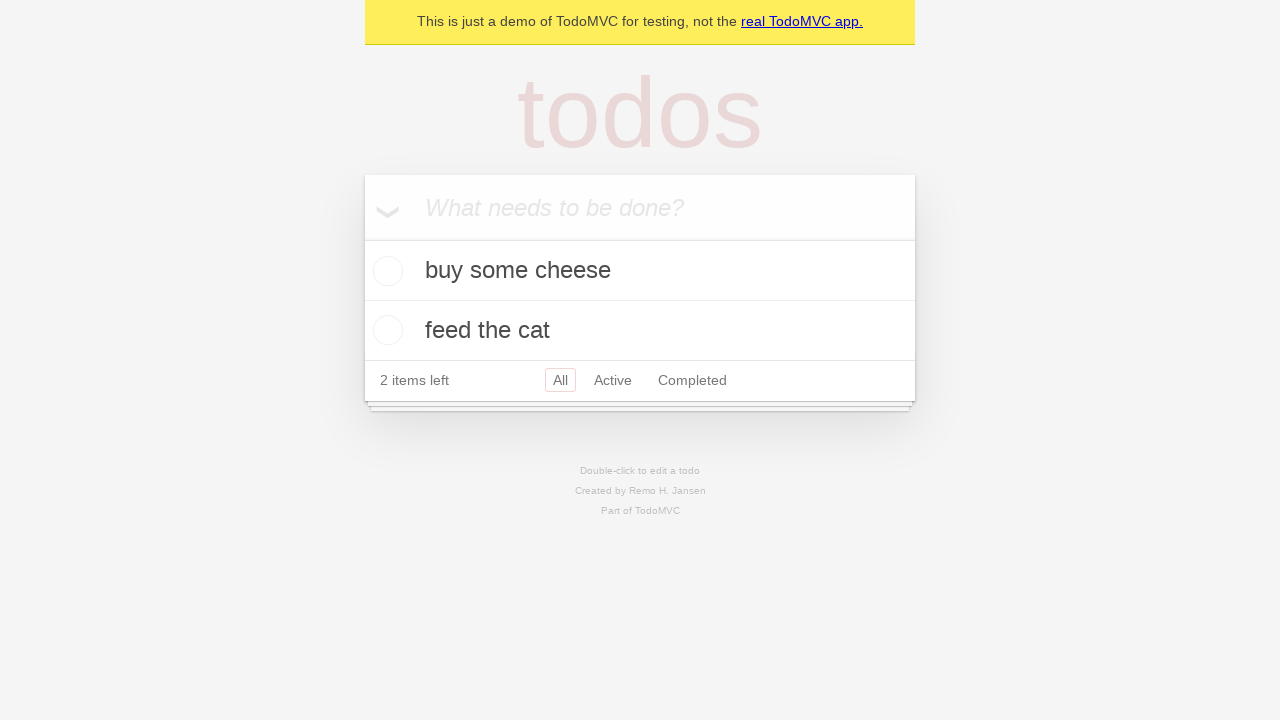

Filled input field with third todo 'book a doctors appointment' on internal:attr=[placeholder="What needs to be done?"i]
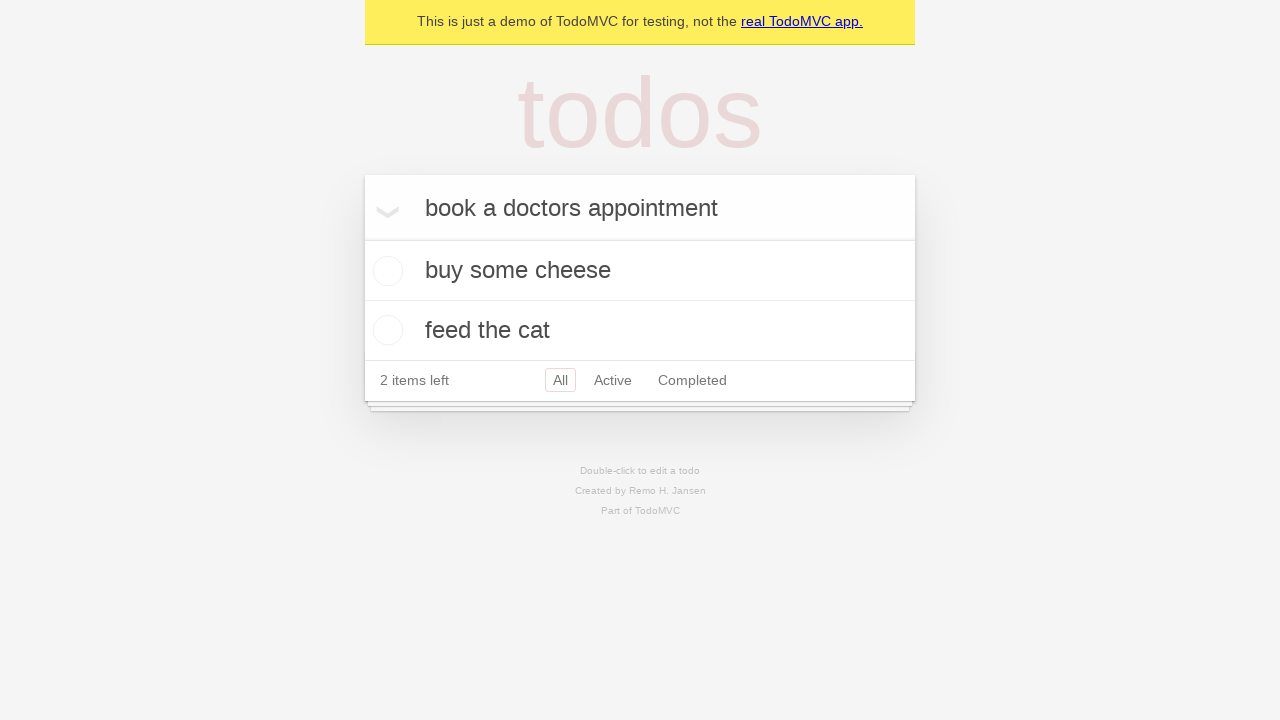

Pressed Enter to add third todo on internal:attr=[placeholder="What needs to be done?"i]
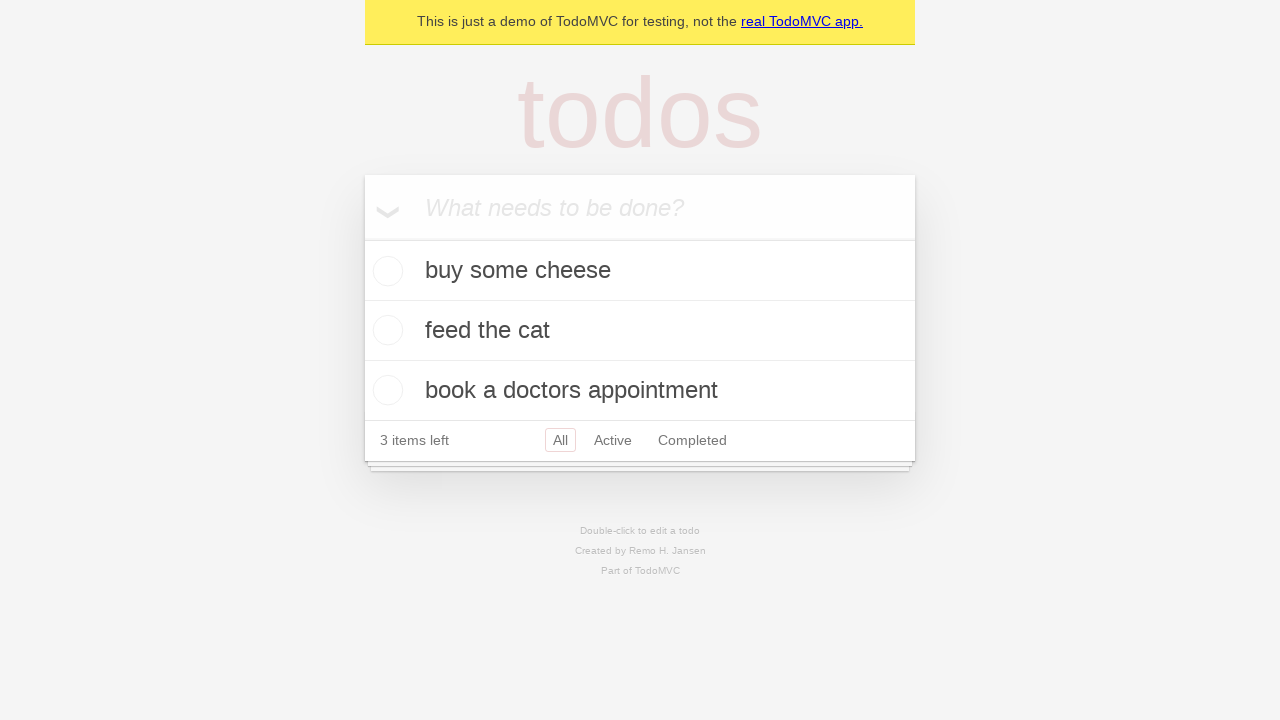

Checked 'Mark all as complete' toggle to complete all todos at (362, 238) on internal:label="Mark all as complete"i
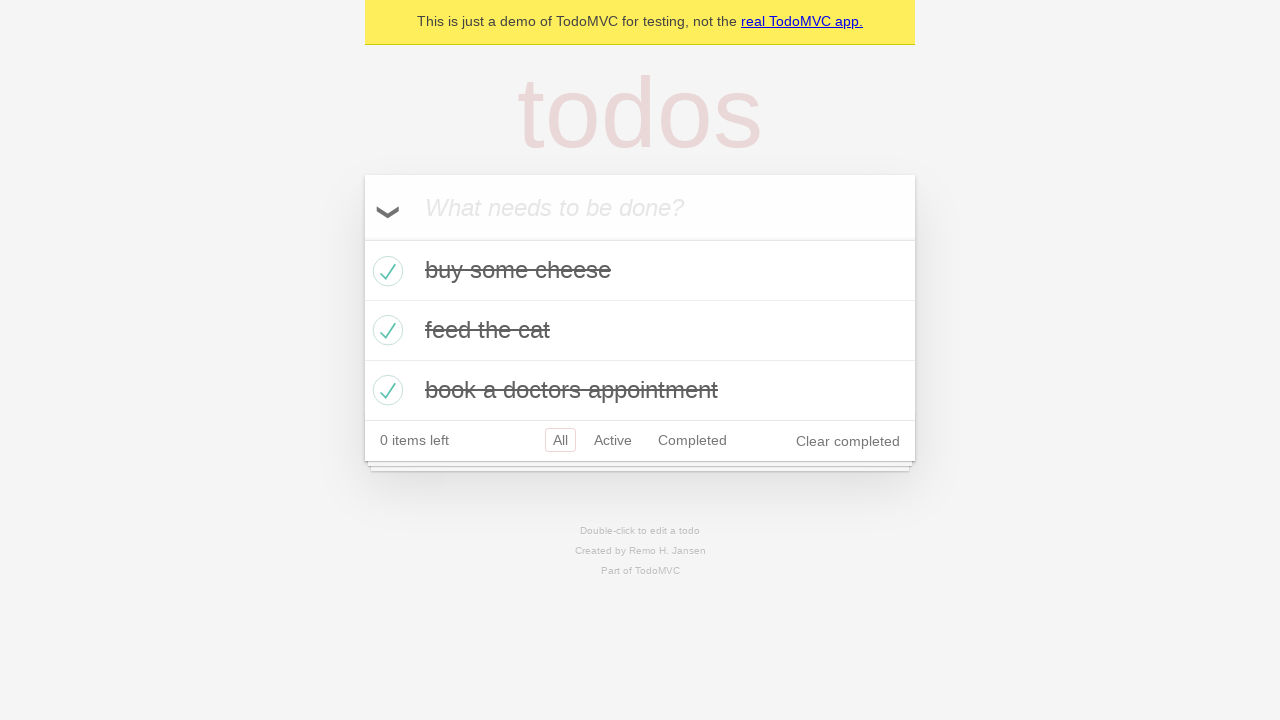

Unchecked first todo item checkbox at (385, 271) on internal:testid=[data-testid="todo-item"s] >> nth=0 >> internal:role=checkbox
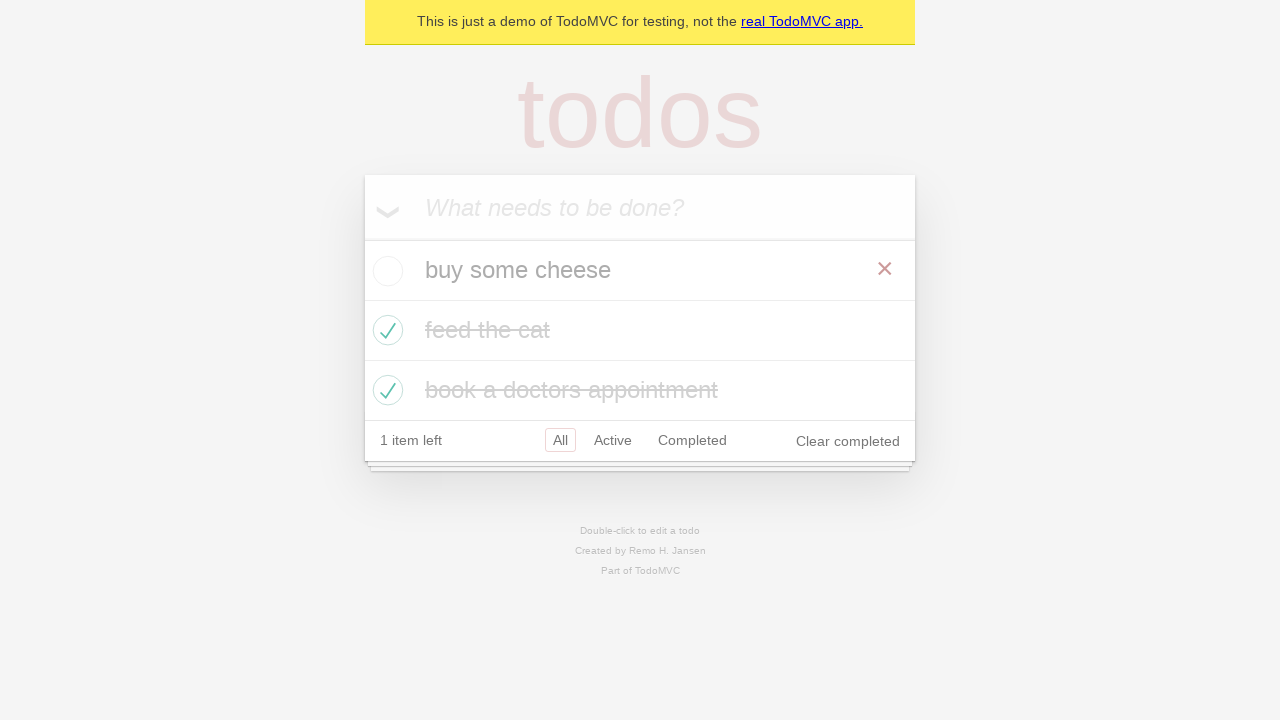

Checked first todo item checkbox again at (385, 271) on internal:testid=[data-testid="todo-item"s] >> nth=0 >> internal:role=checkbox
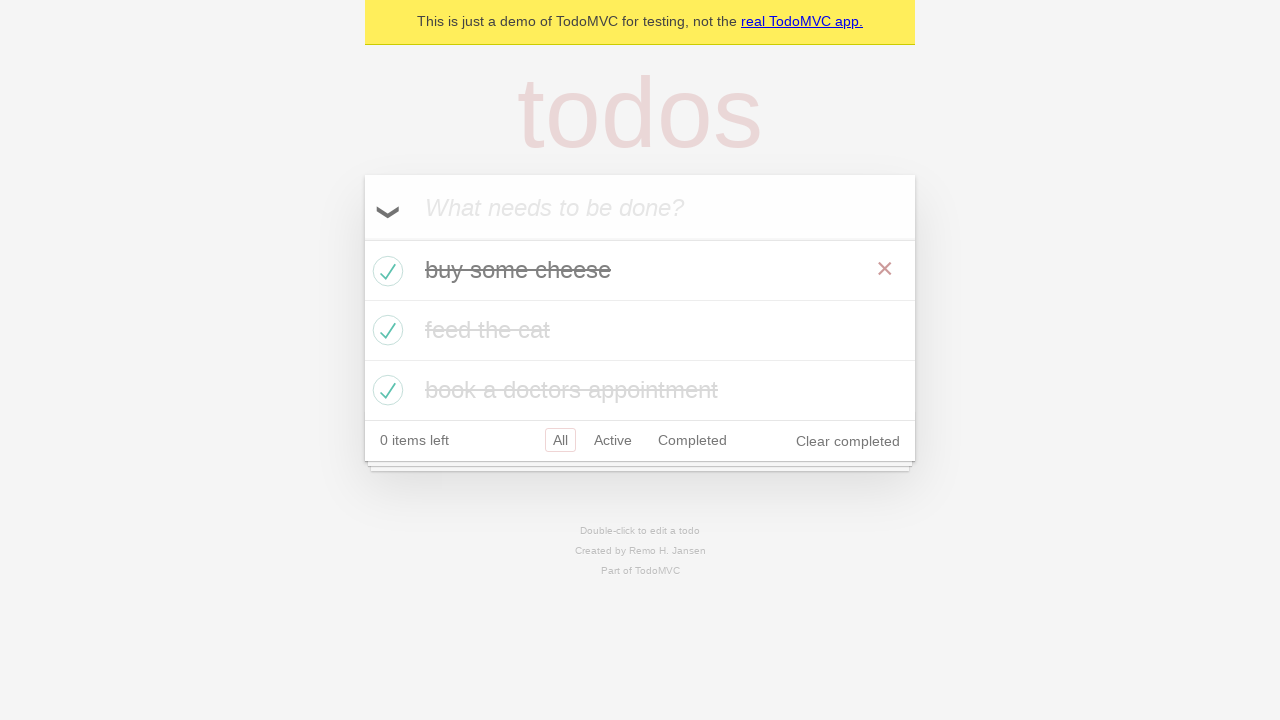

Waited for todo items to be present in DOM
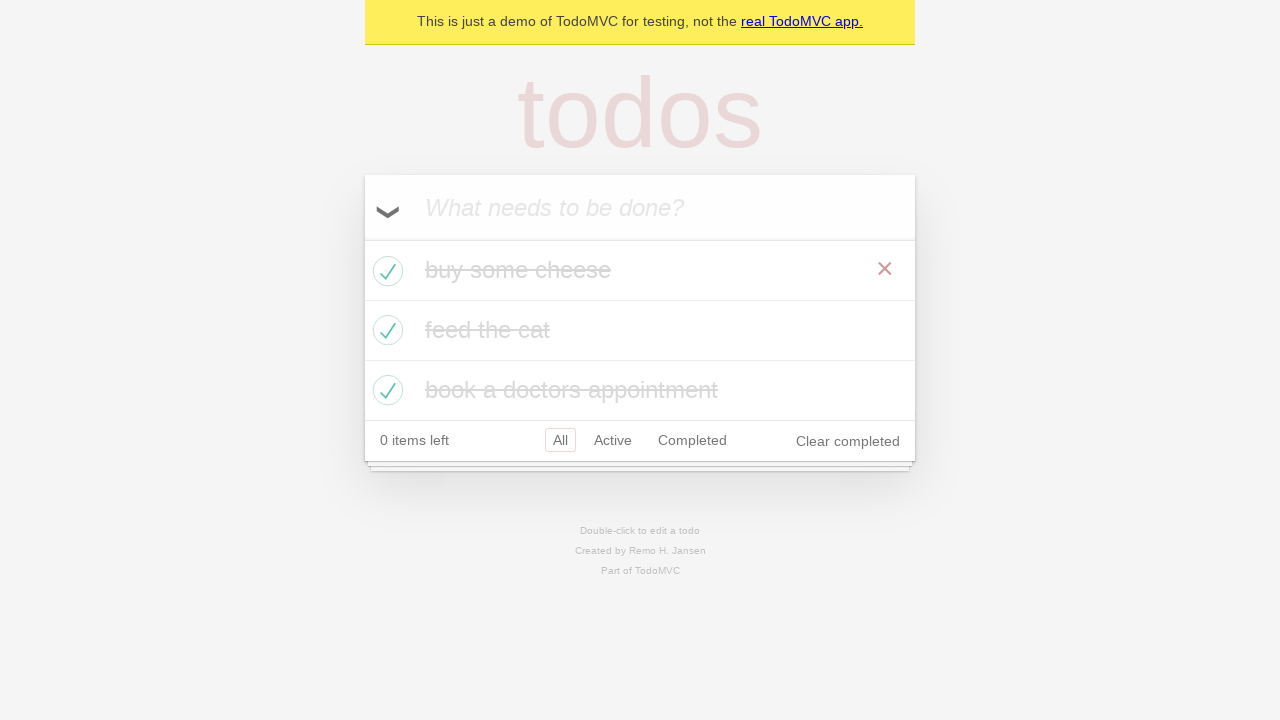

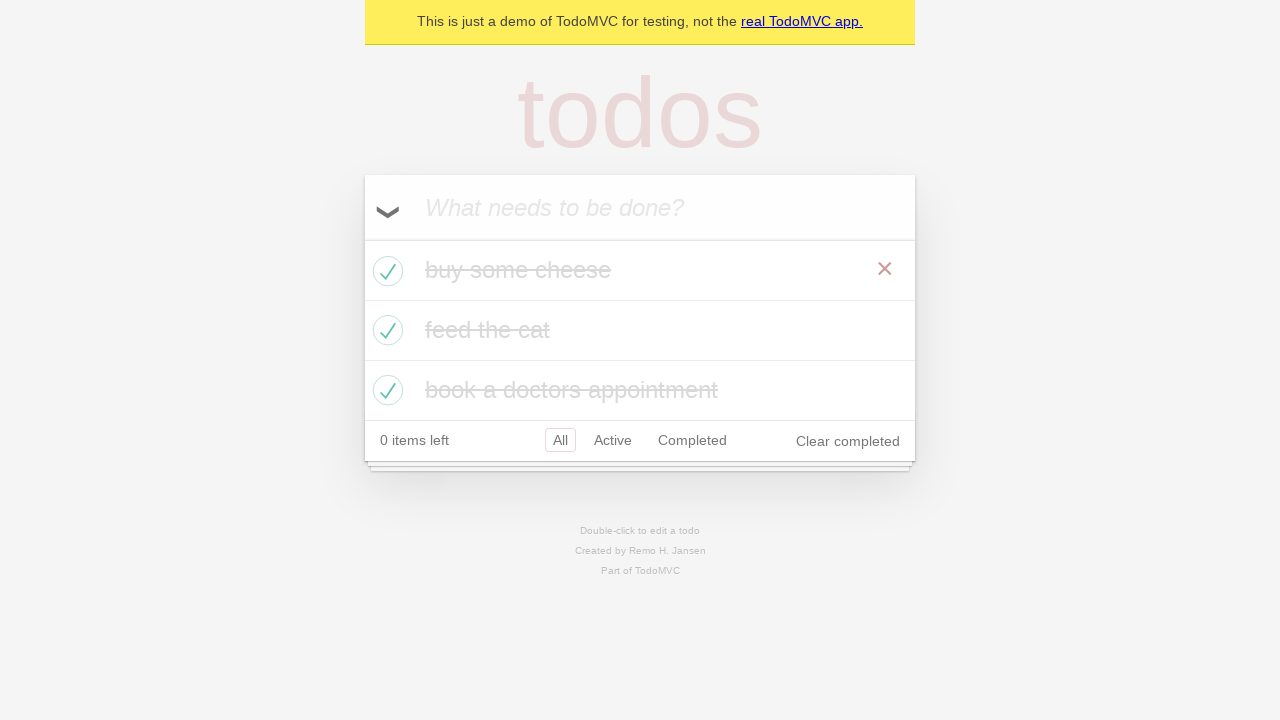